Tests static dropdown selection functionality by selecting options using different methods (by index, by visible text, and by value)

Starting URL: https://www.hyrtutorials.com/p/html-dropdown-elements-practice.html#google_vignette

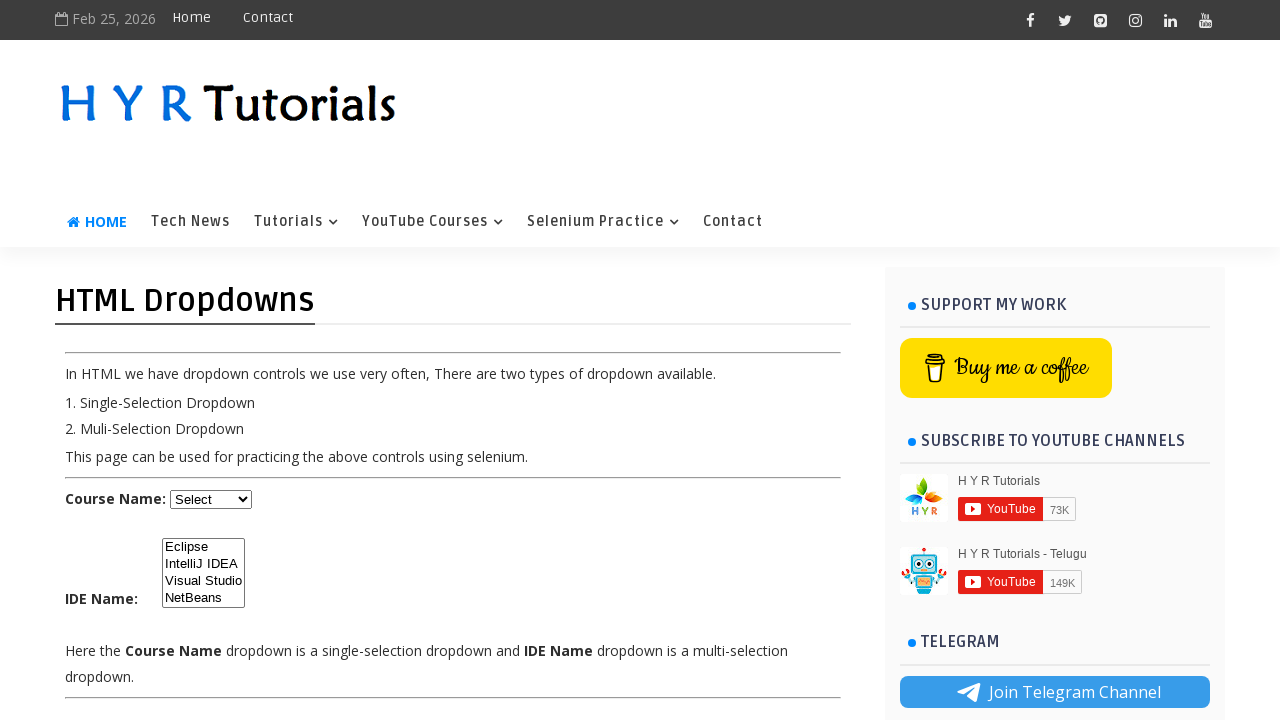

Located the course dropdown element
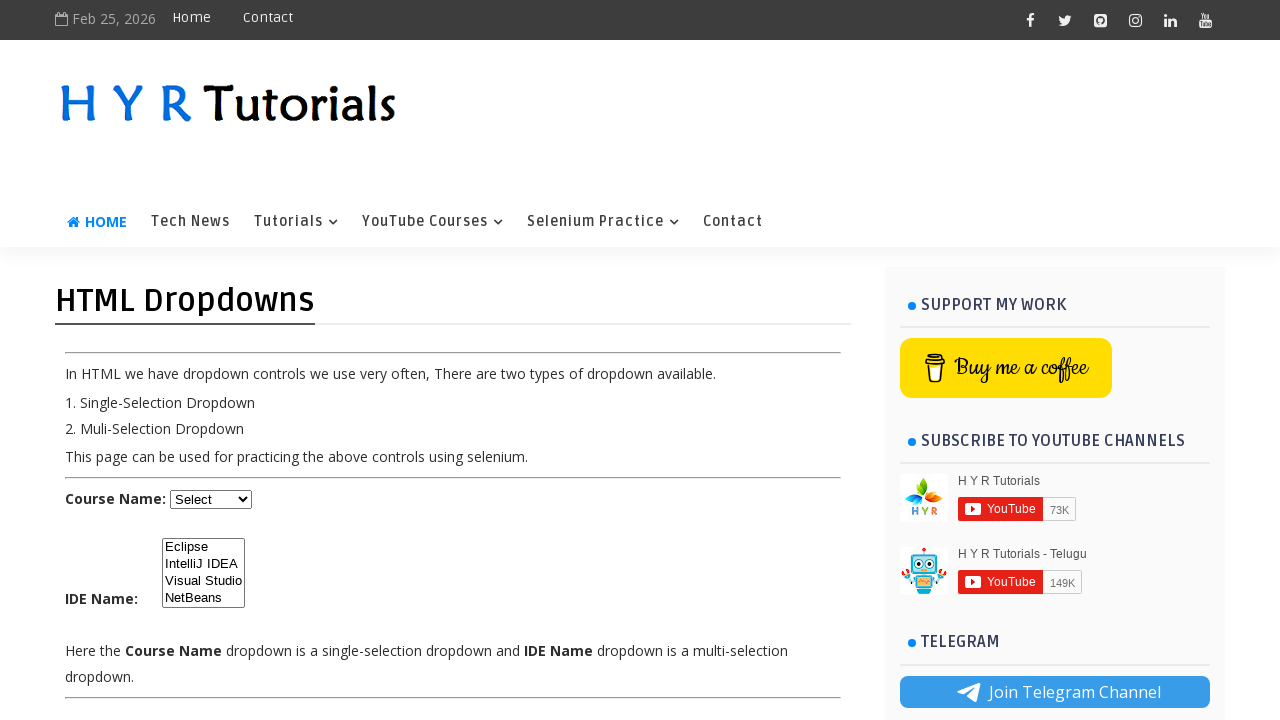

Selected dropdown option by index 2 (3rd option) on #course
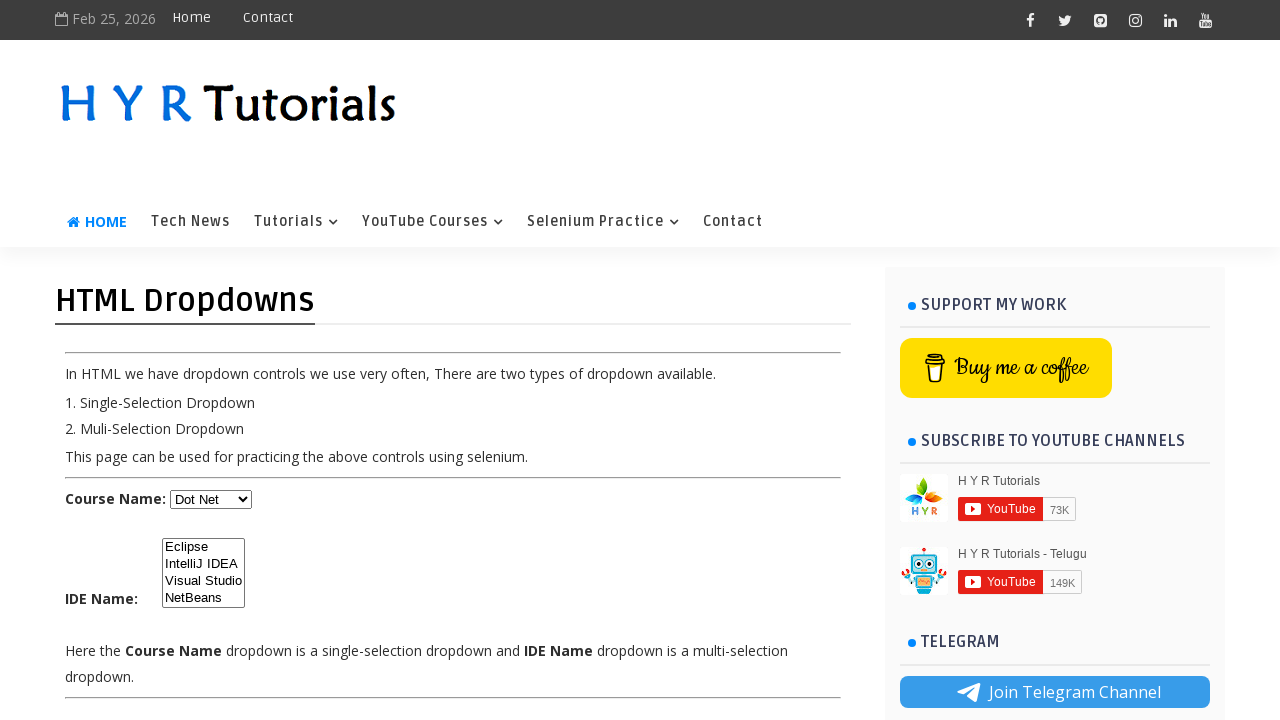

Selected dropdown option by visible text 'Java' on #course
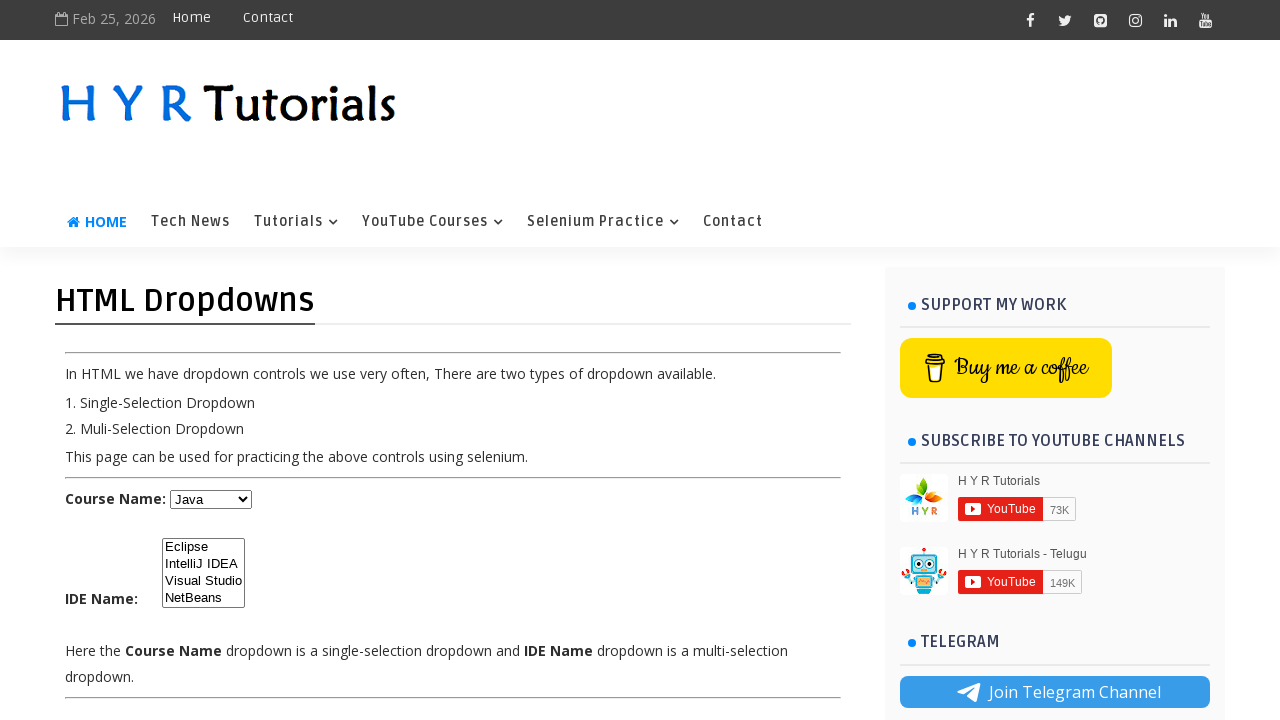

Selected dropdown option by value 'js' on #course
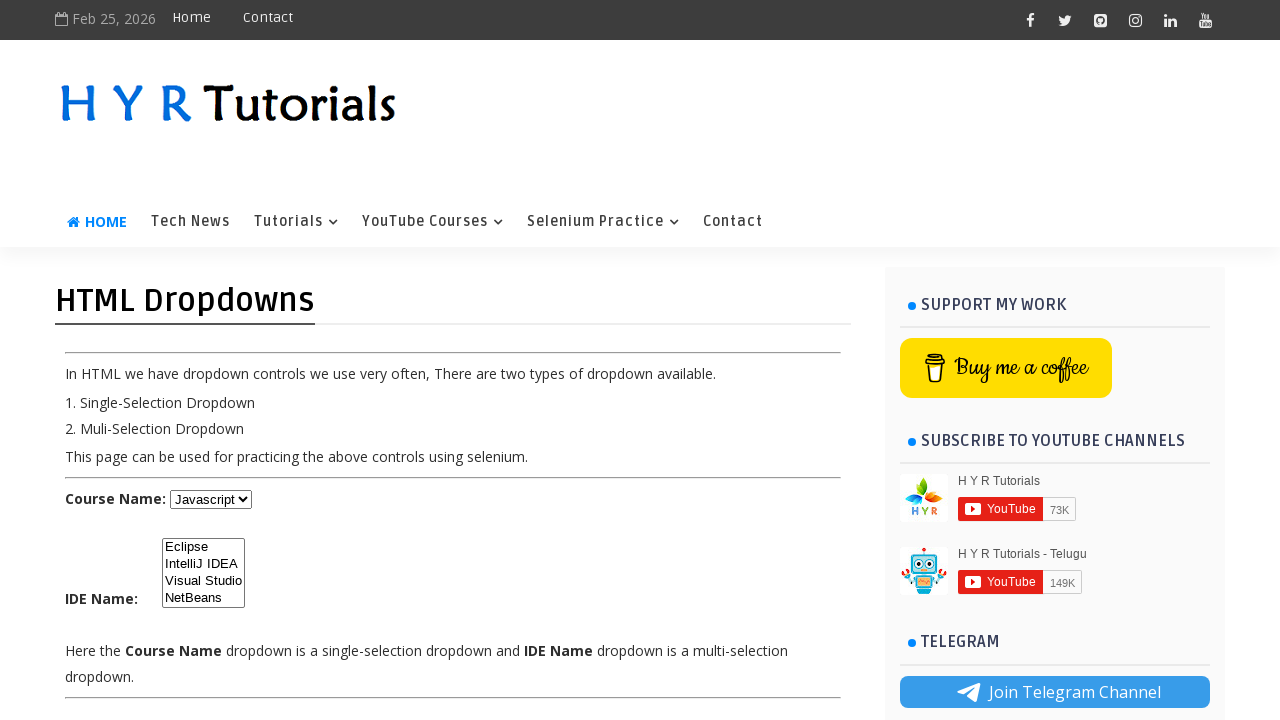

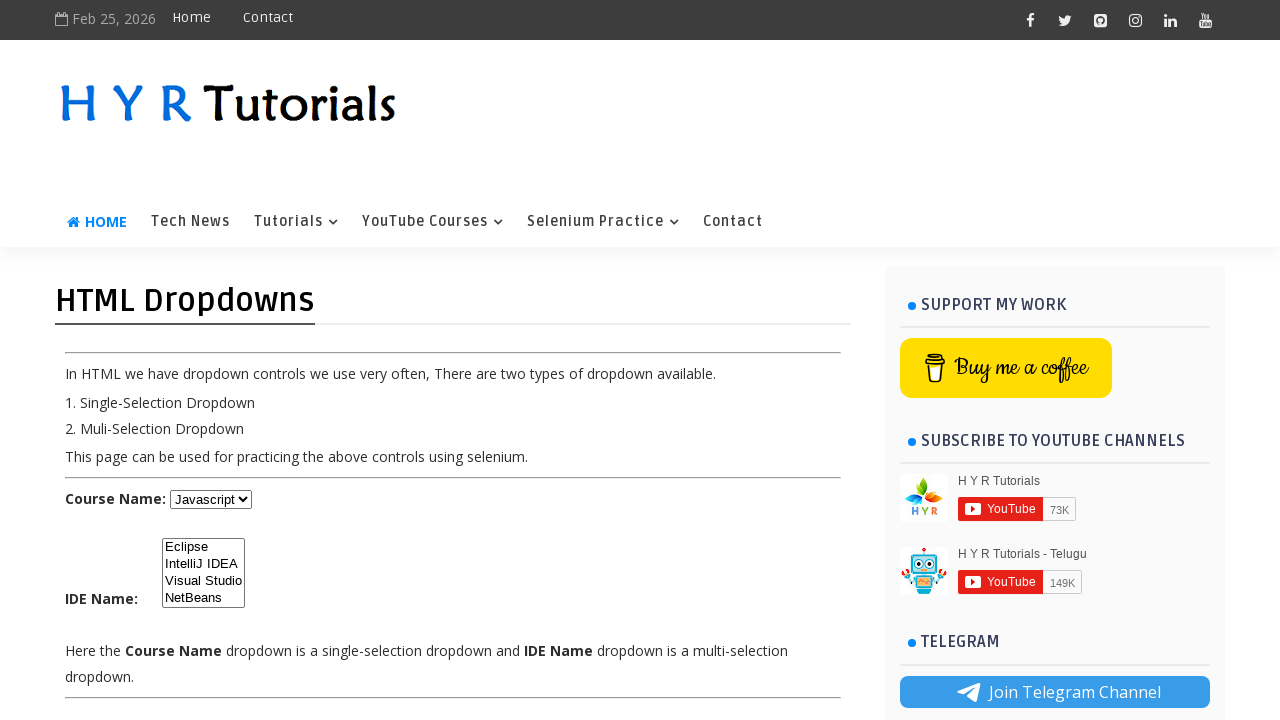